Tests browser history navigation by visiting multiple pages, then using back, forward, and refresh navigation controls

Starting URL: https://bonigarcia.dev/selenium-webdriver-java/navigation1.html

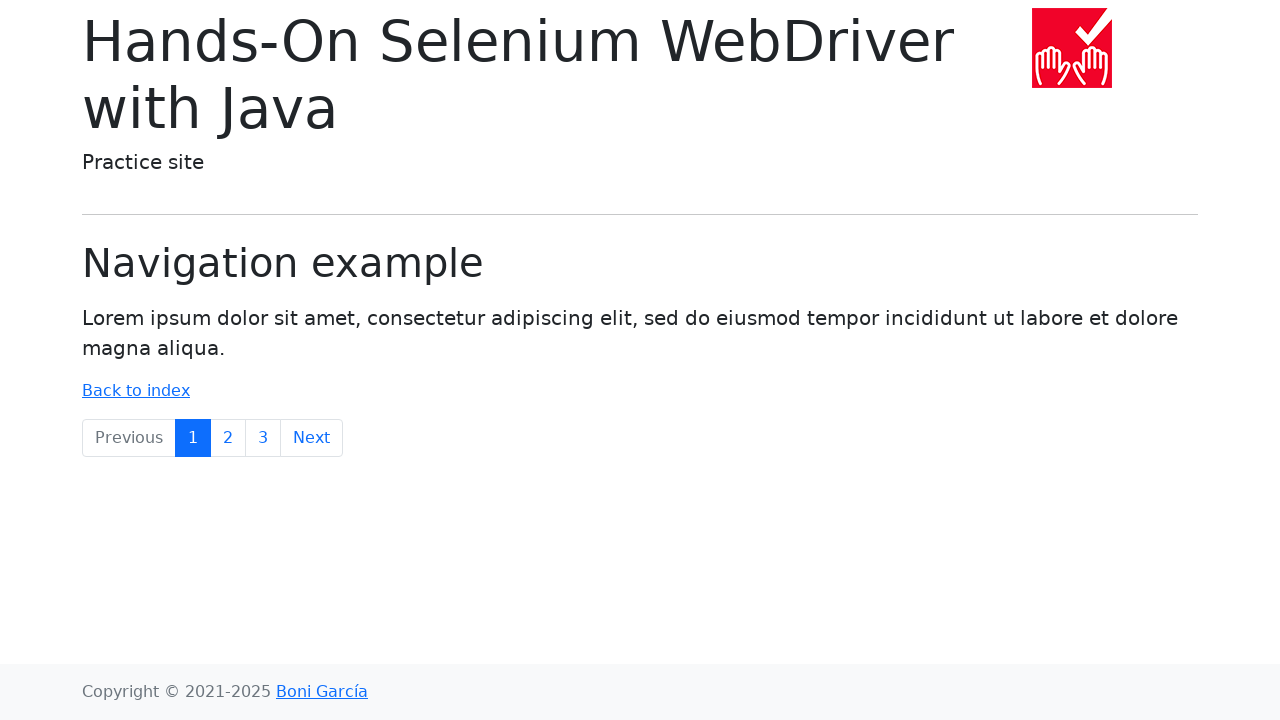

Navigated to navigation2.html
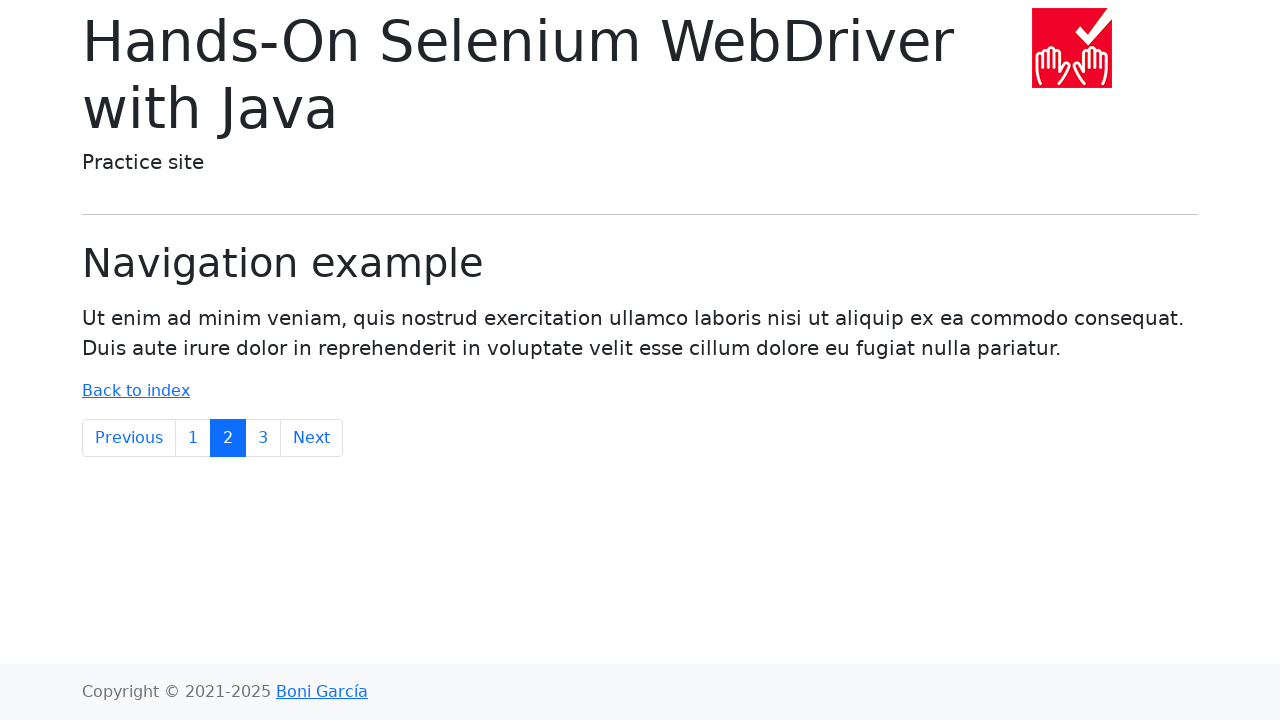

Navigated to navigation3.html
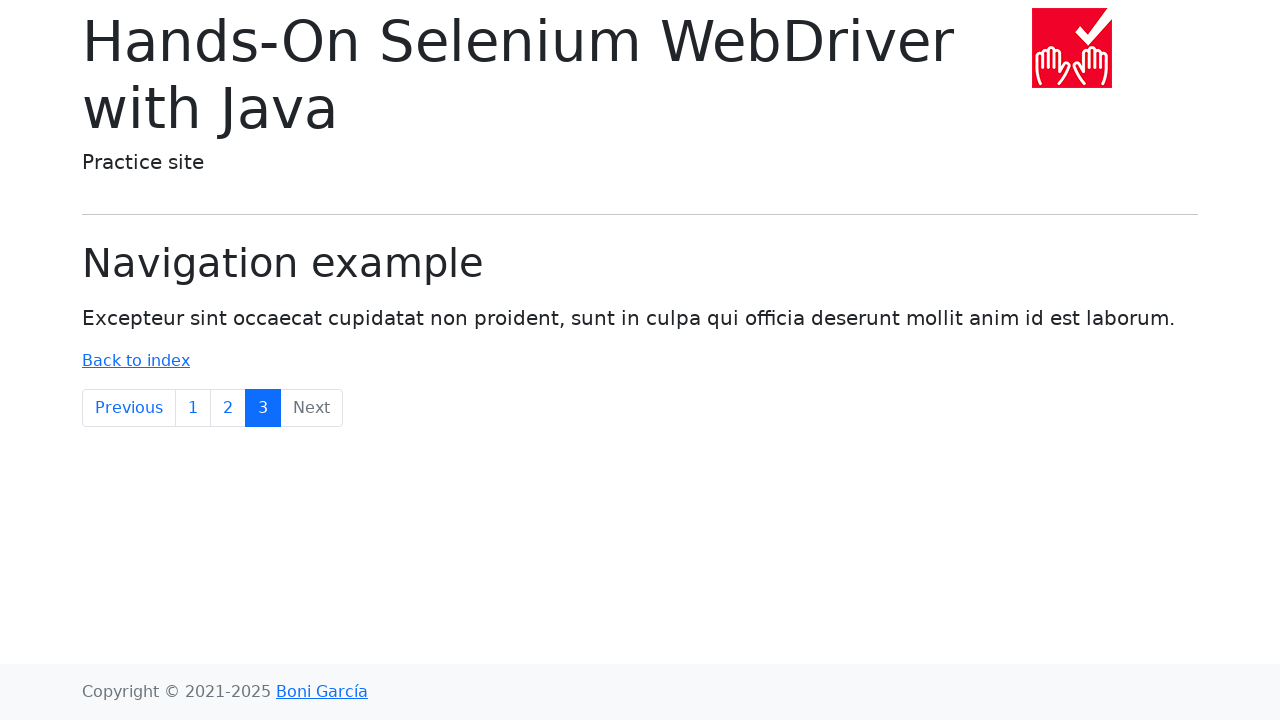

Navigated back in browser history
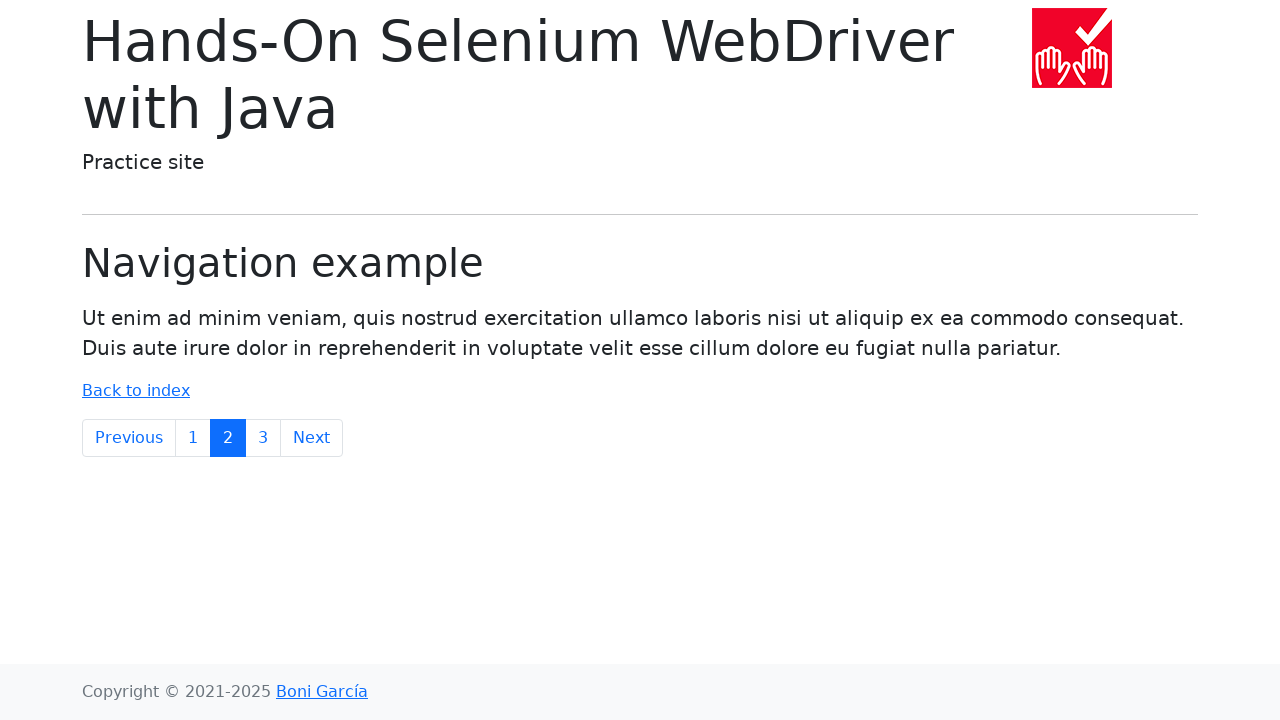

Navigated forward in browser history
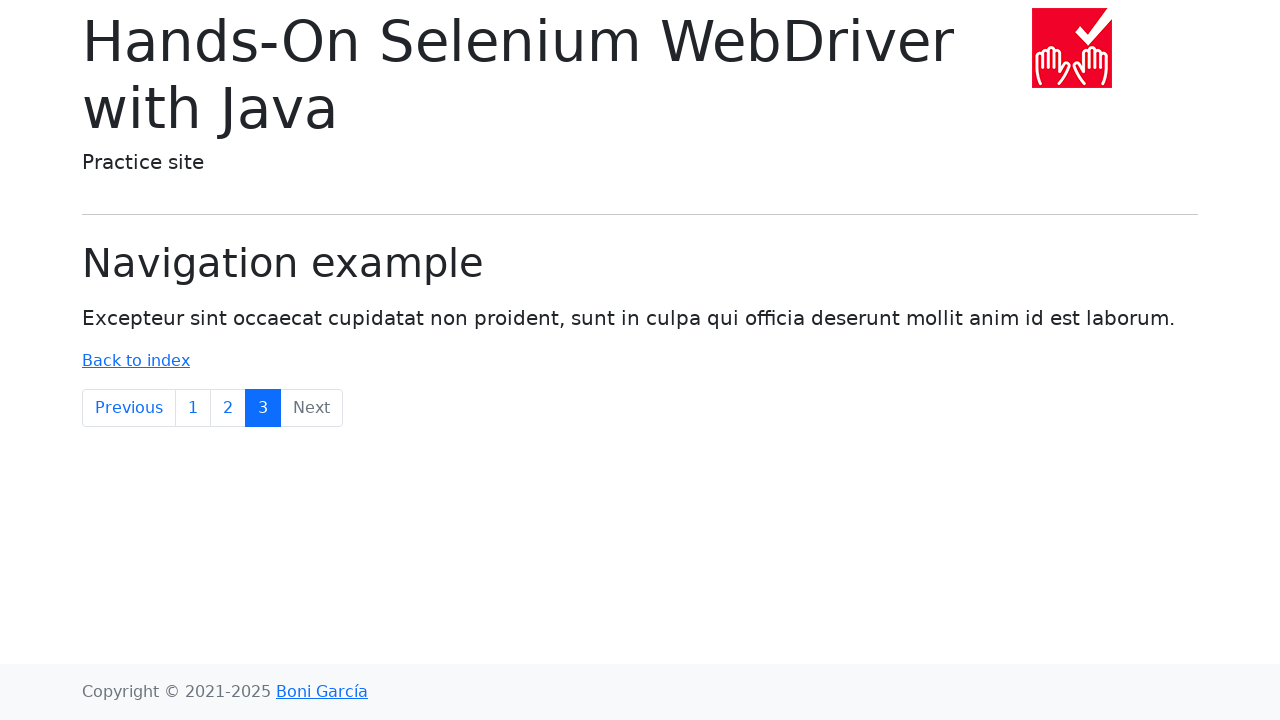

Refreshed the current page
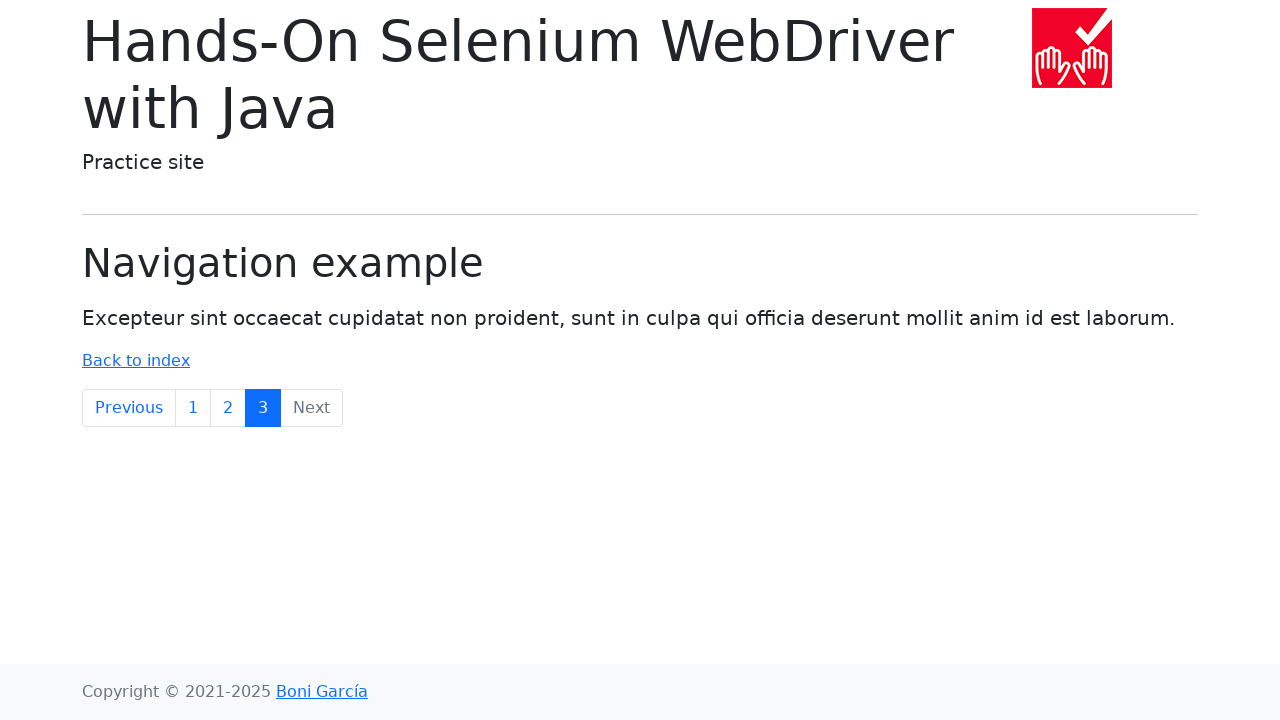

Verified URL is navigation3.html
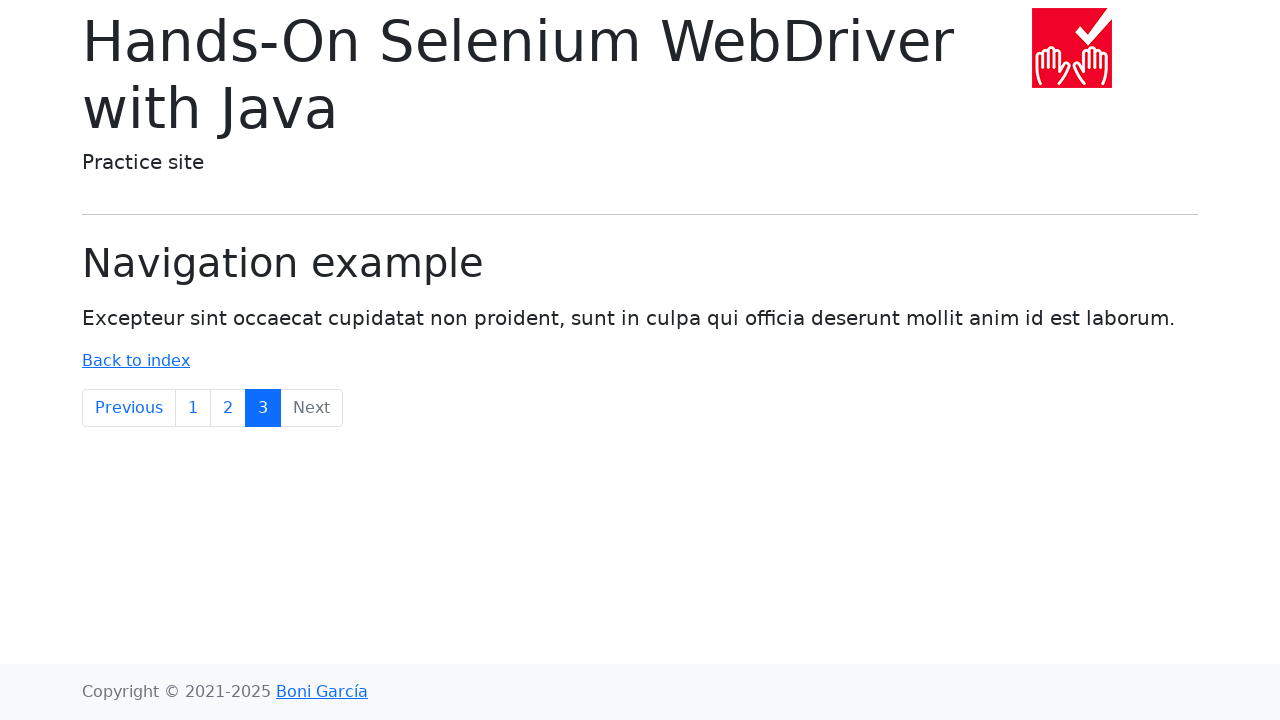

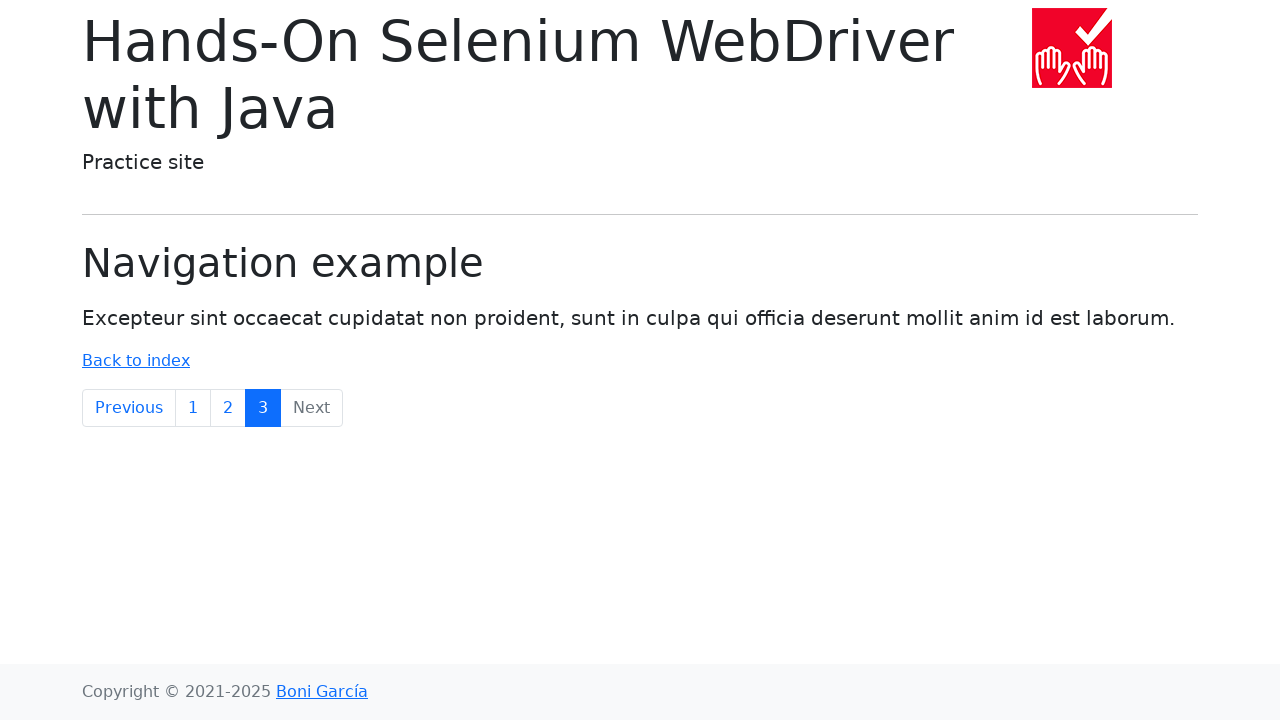